Uses the search functionality to find and open the 'addValue' documentation

Starting URL: https://webdriver.io

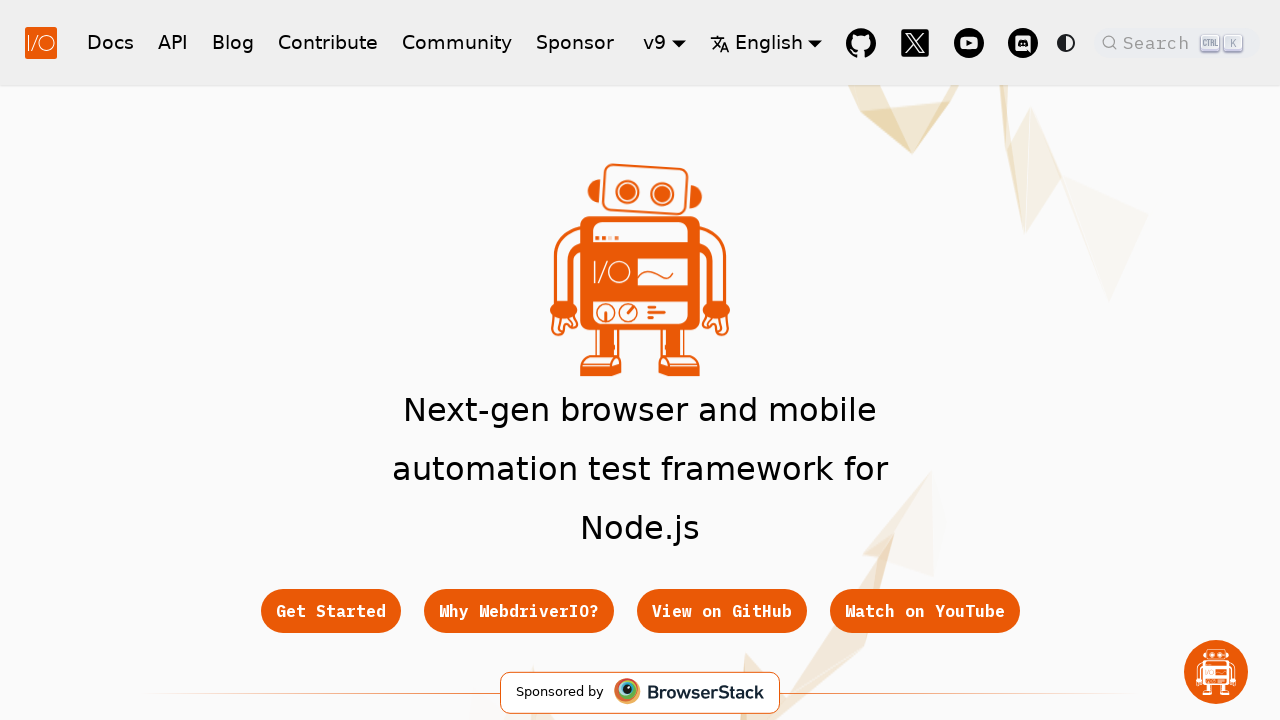

Clicked search button in header at (1177, 42) on button.DocSearch
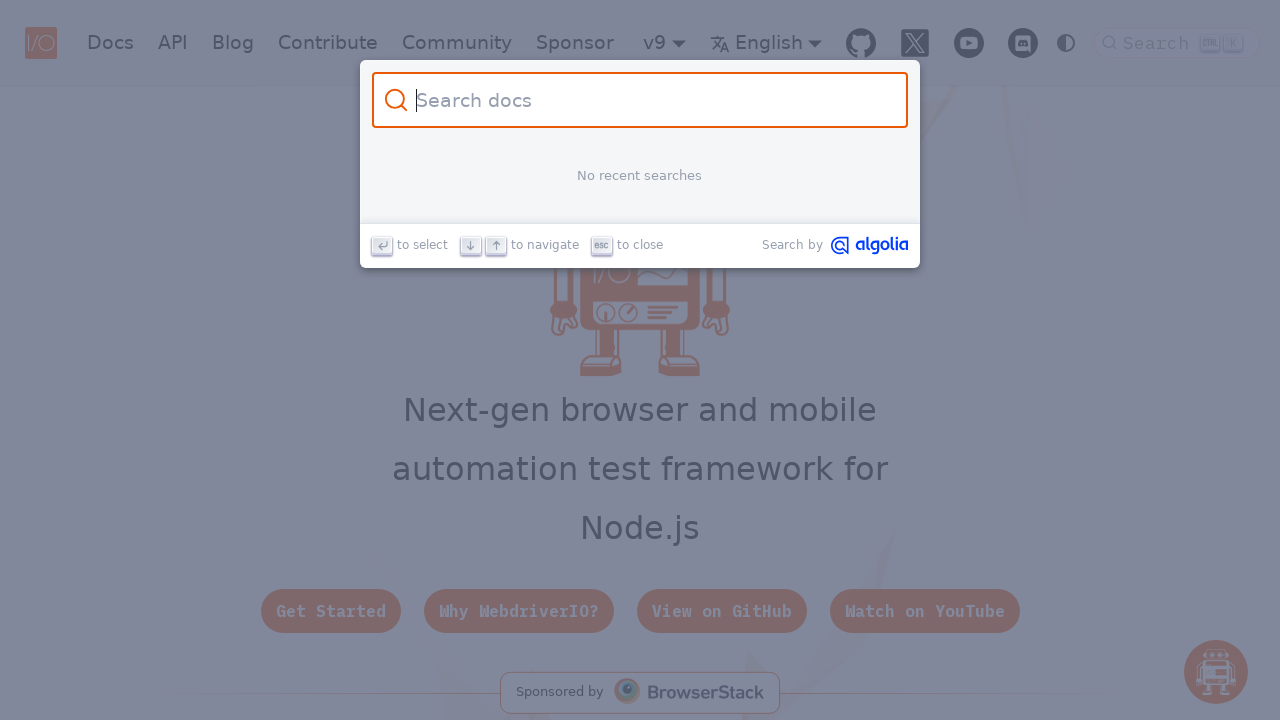

Search modal appeared
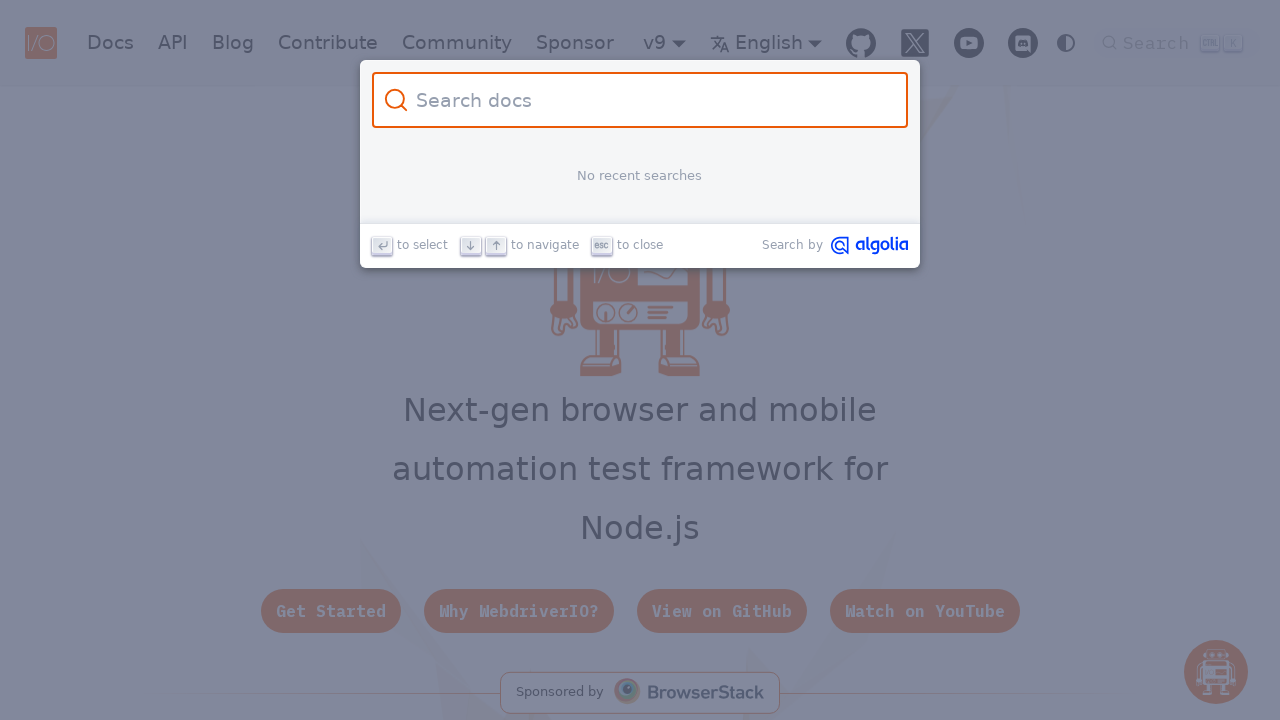

Typed 'addValue' in search field on .DocSearch-Input
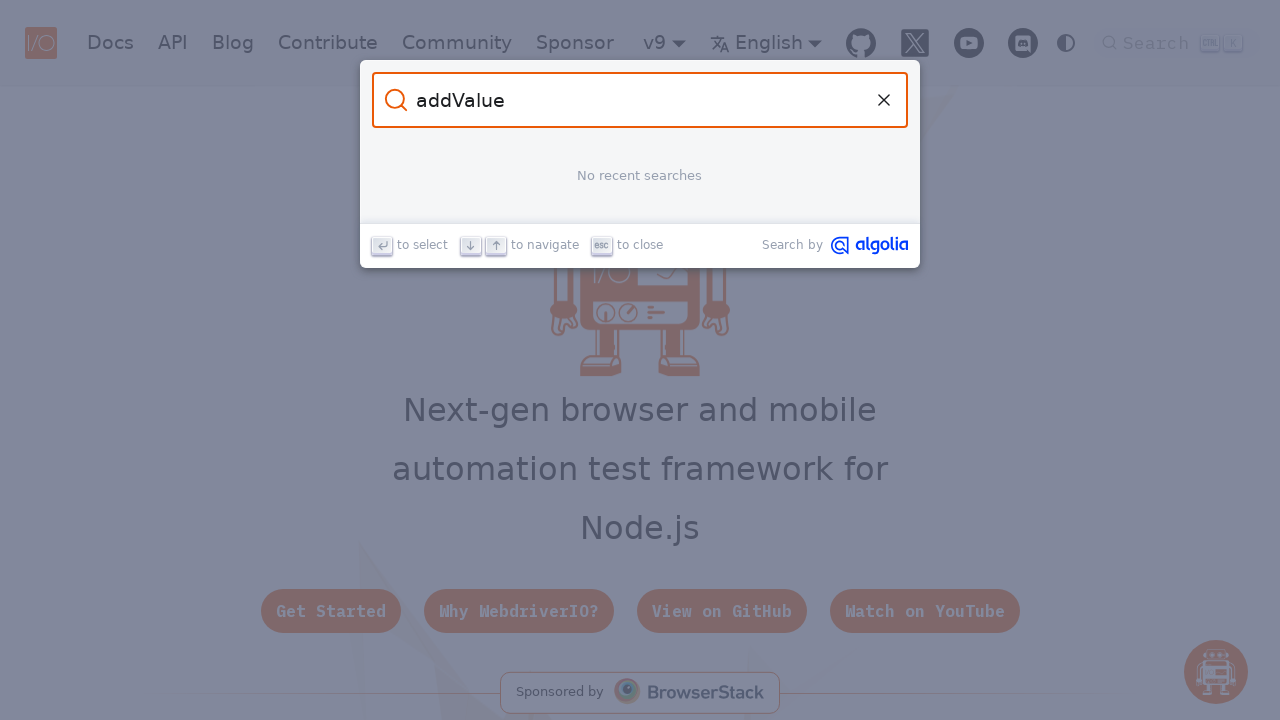

Clicked first search result for addValue at (640, 196) on .DocSearch-Hit a
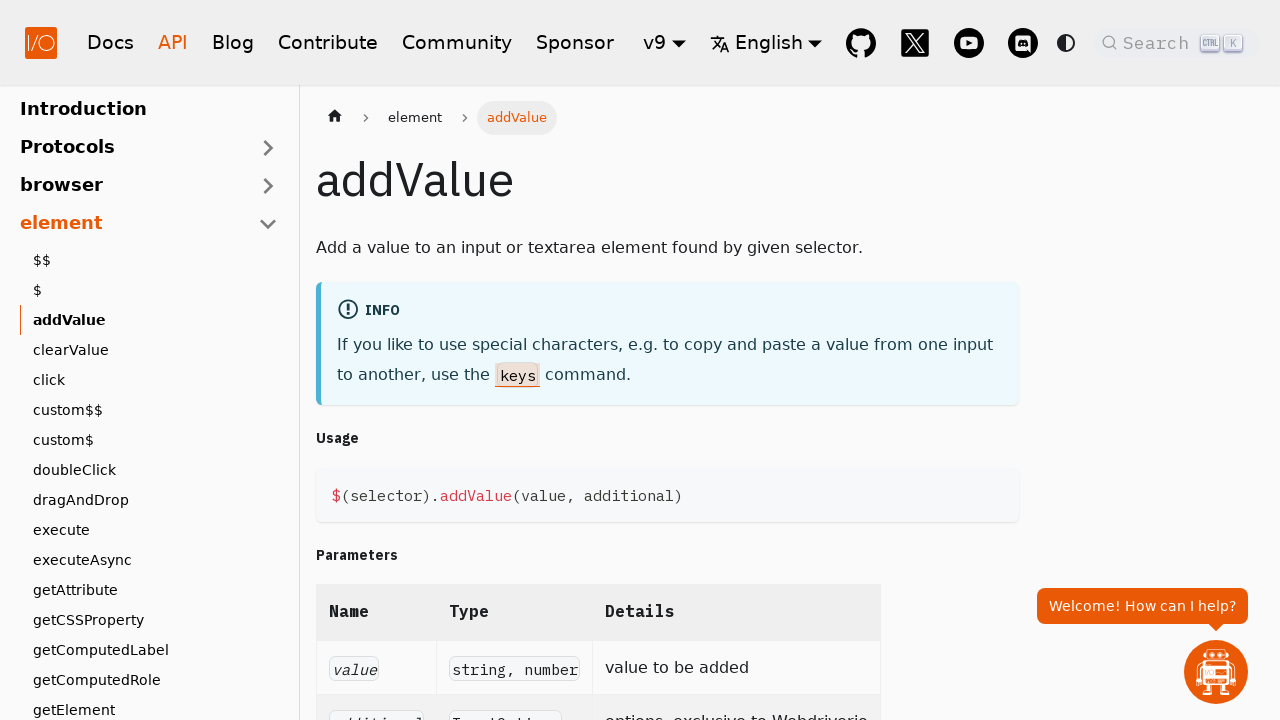

addValue documentation page loaded successfully
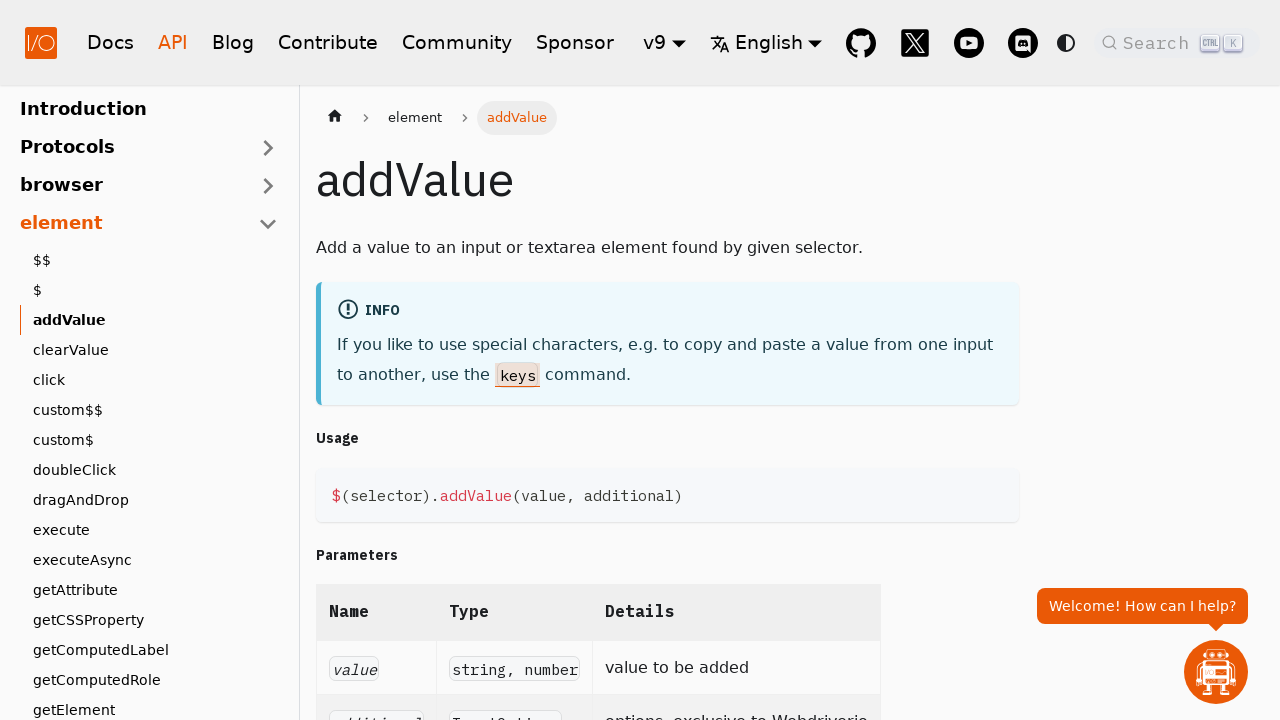

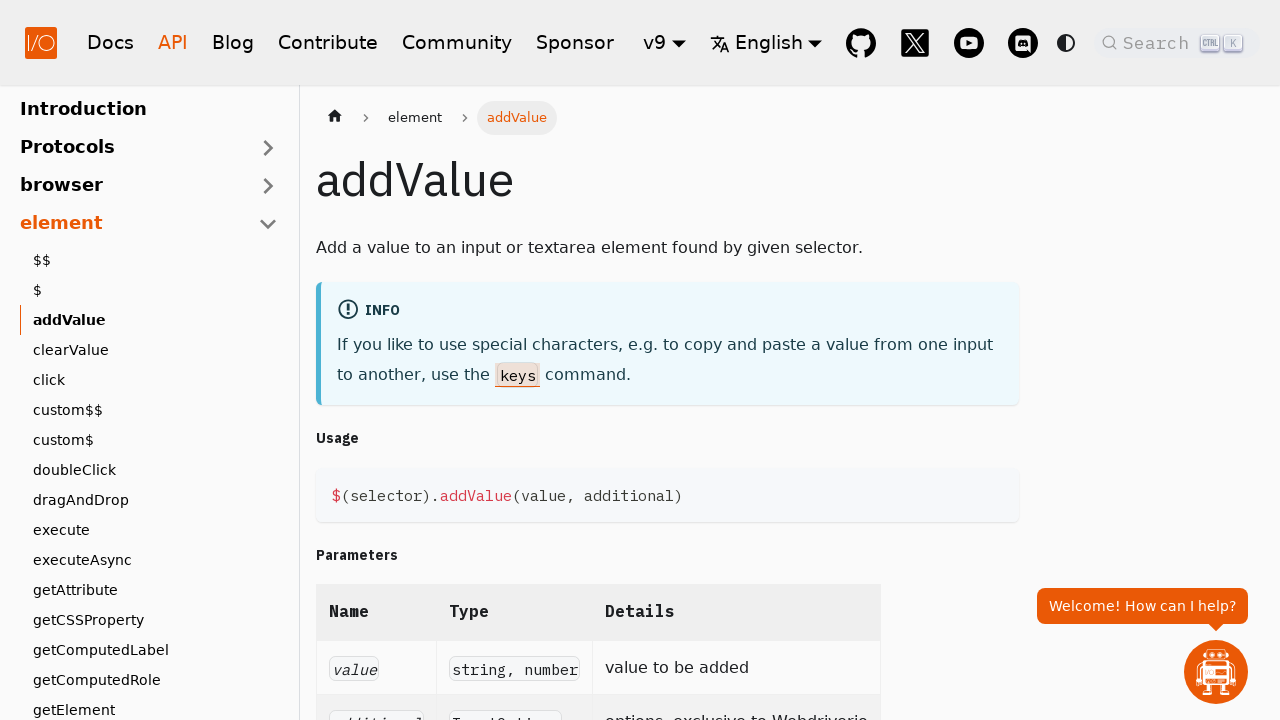